Navigates to JPL Space page and clicks the full image button to view the featured Mars image.

Starting URL: https://data-class-jpl-space.s3.amazonaws.com/JPL_Space/index.html

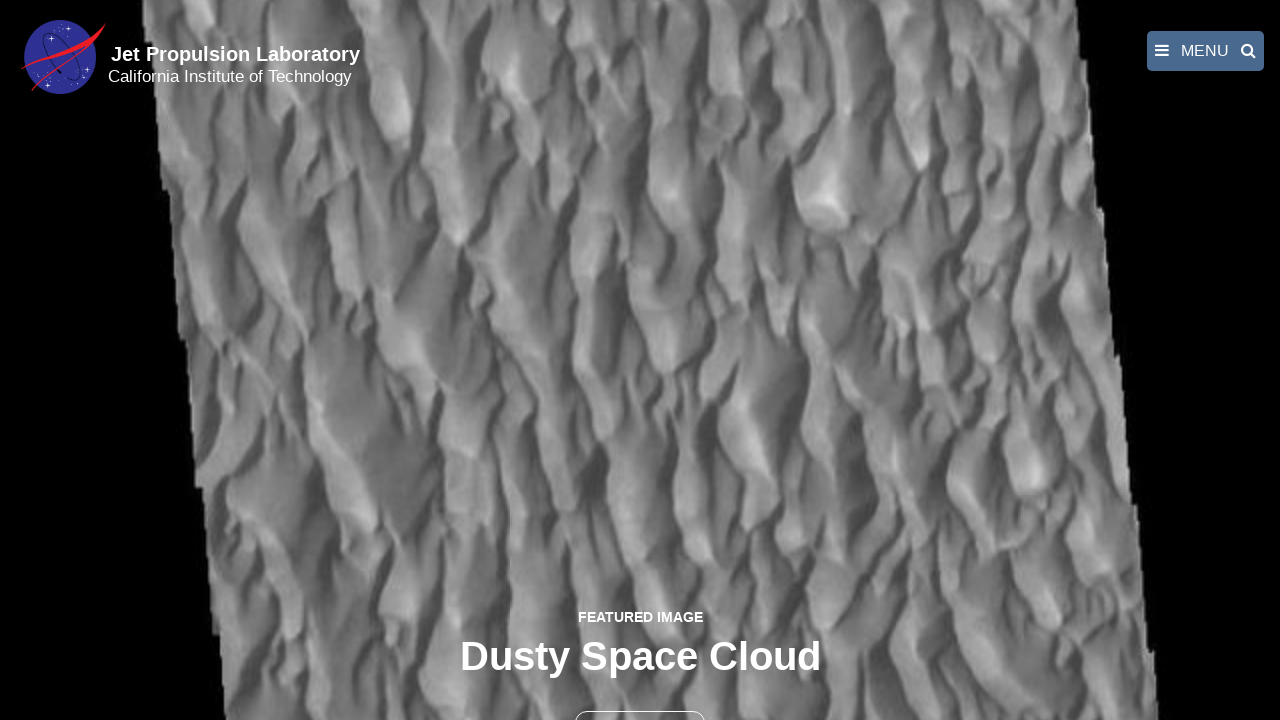

Navigated to JPL Space page
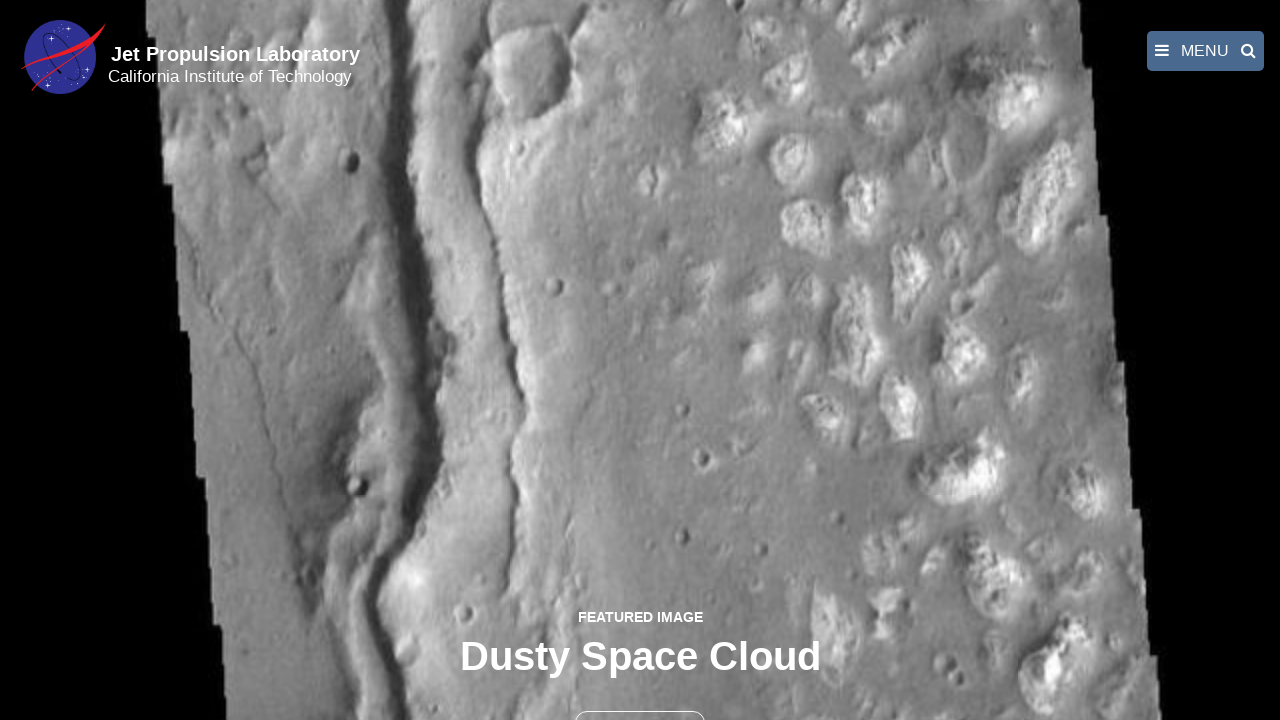

Clicked the full image button to view featured Mars image at (640, 699) on button >> nth=1
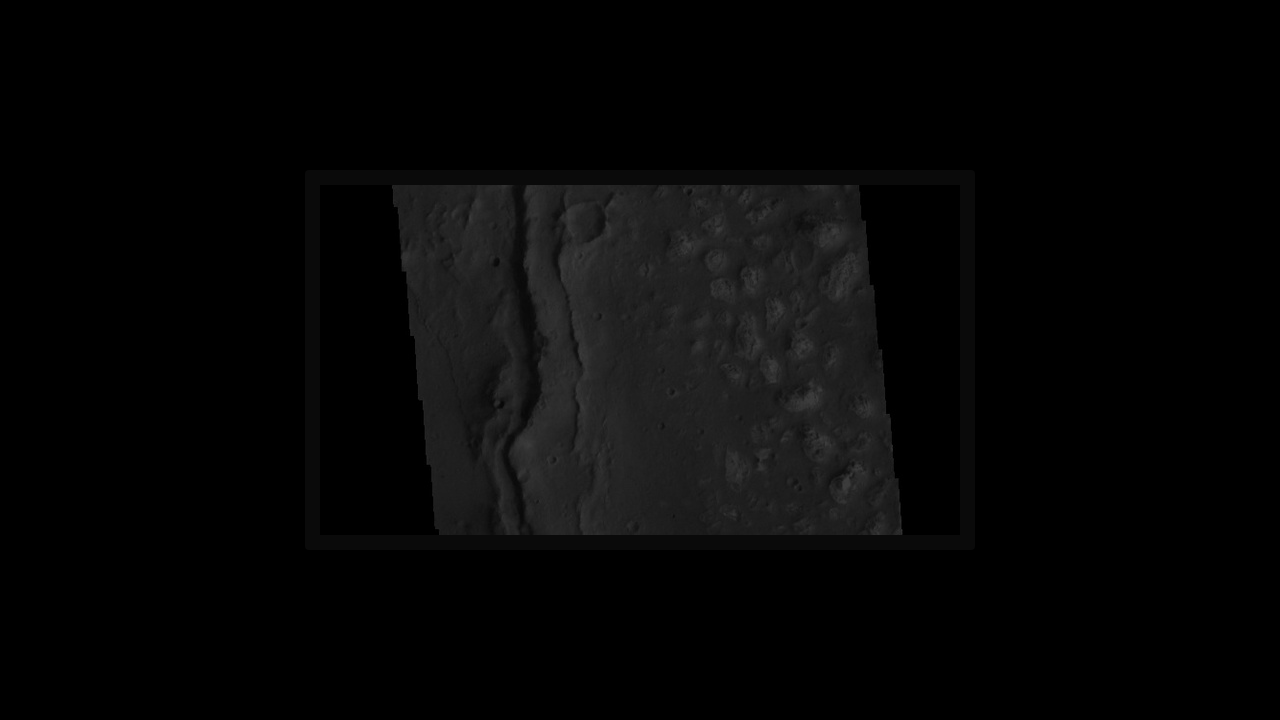

Featured Mars image loaded in fancybox viewer
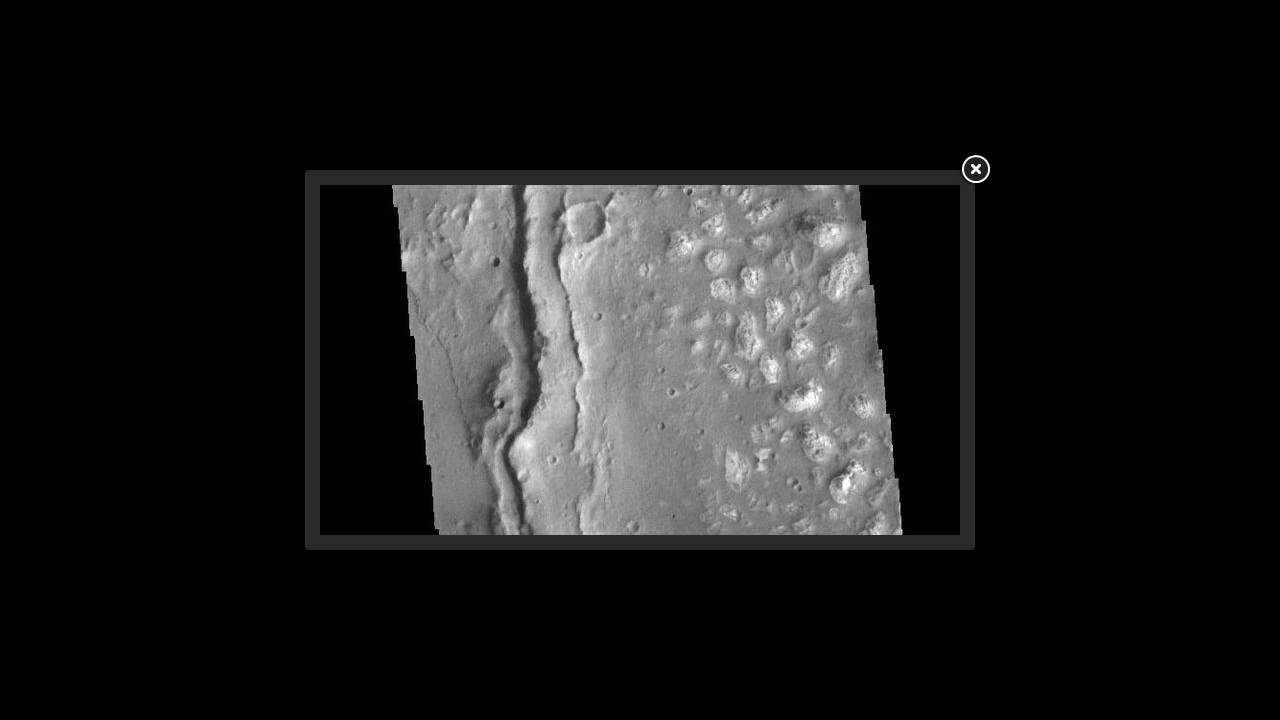

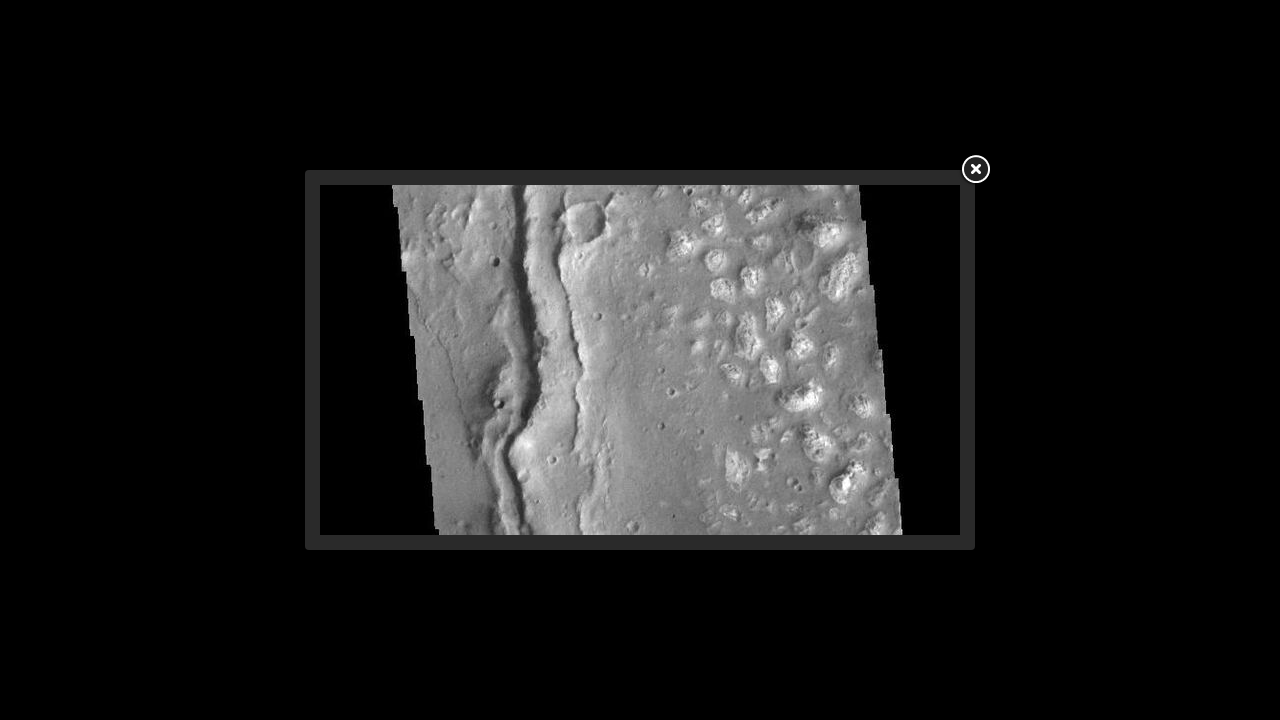